Tests jQuery UI checkbox and radio button functionality by clicking various options including location (New York), star ratings (2 Star, 5 Star), and bed type (2 Queen)

Starting URL: https://jqueryui.com/checkboxradio/

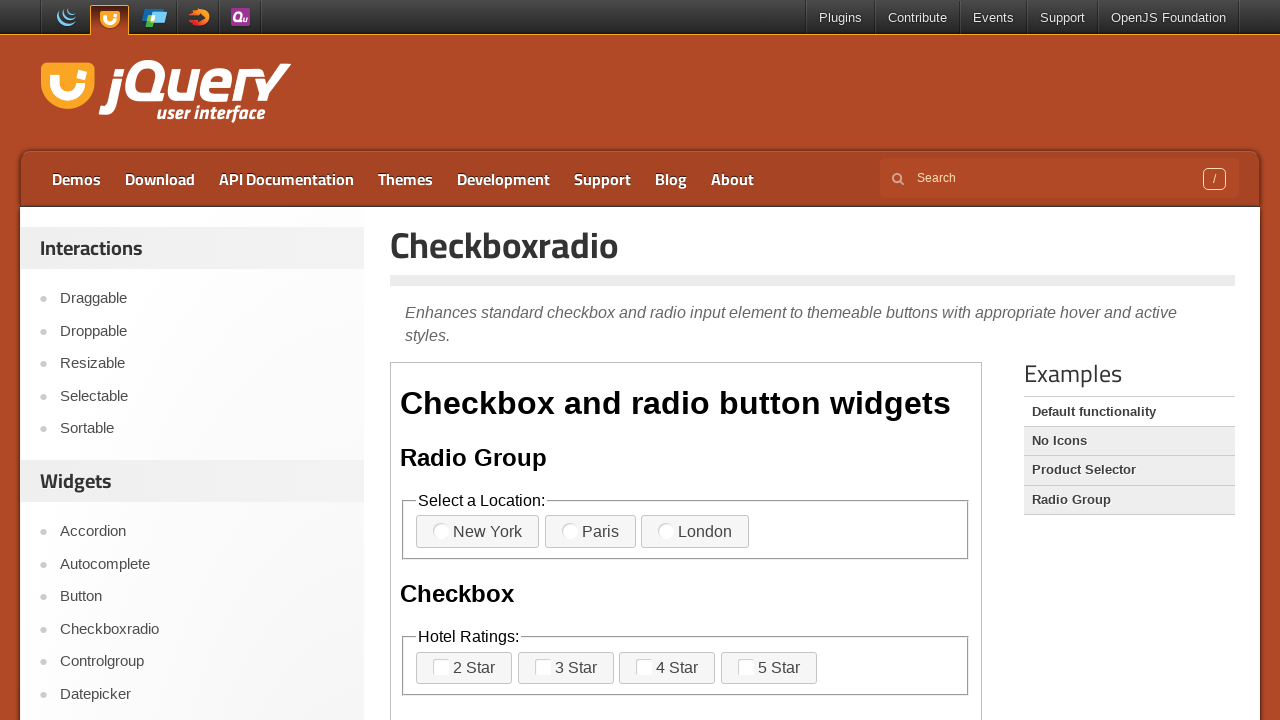

Located demo iframe for checkbox/radio testing
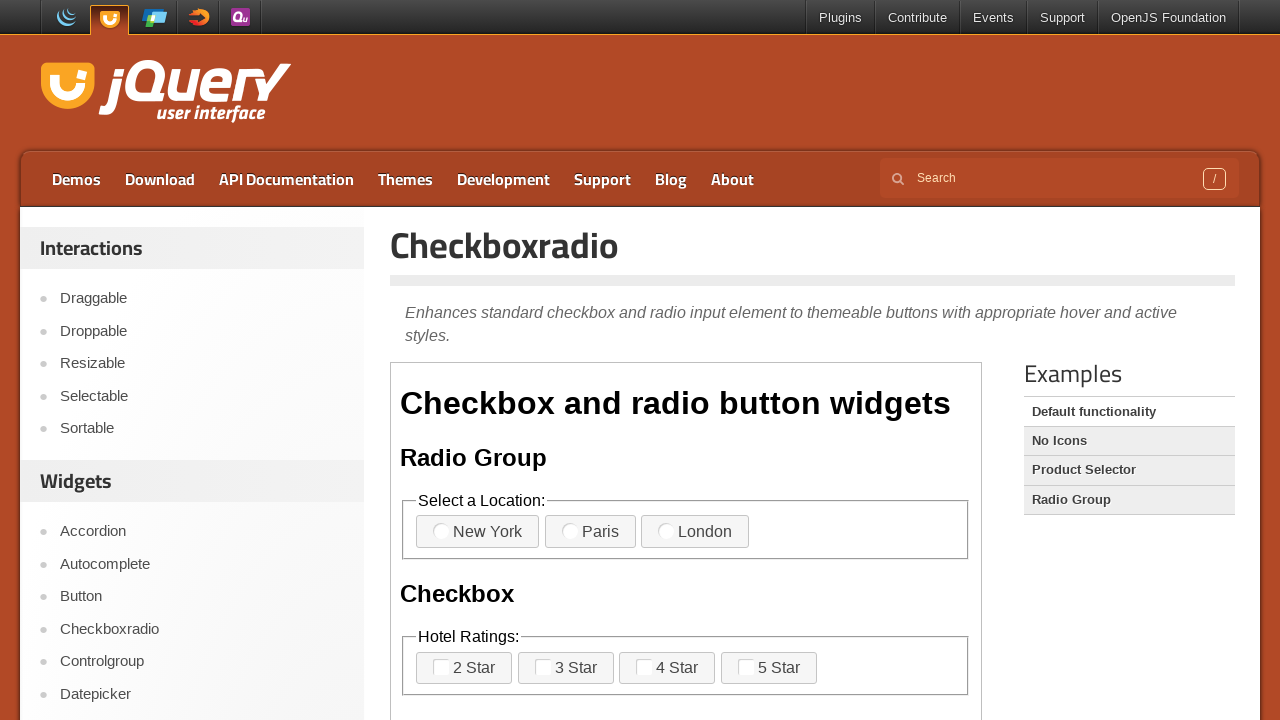

Clicked New York location checkbox at (478, 532) on .demo-frame >> internal:control=enter-frame >> xpath=//label[contains(text(),'Ne
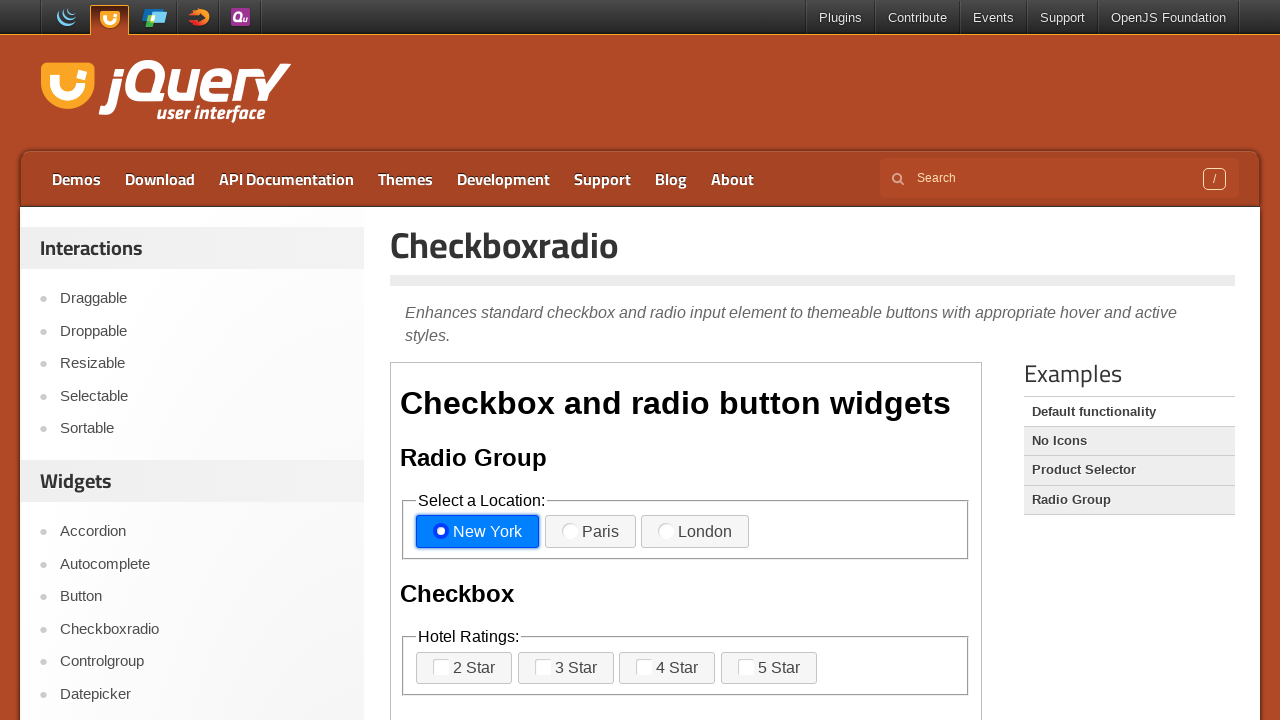

Clicked 2 Star rating radio button at (464, 668) on .demo-frame >> internal:control=enter-frame >> xpath=//label[contains(text(),'2 
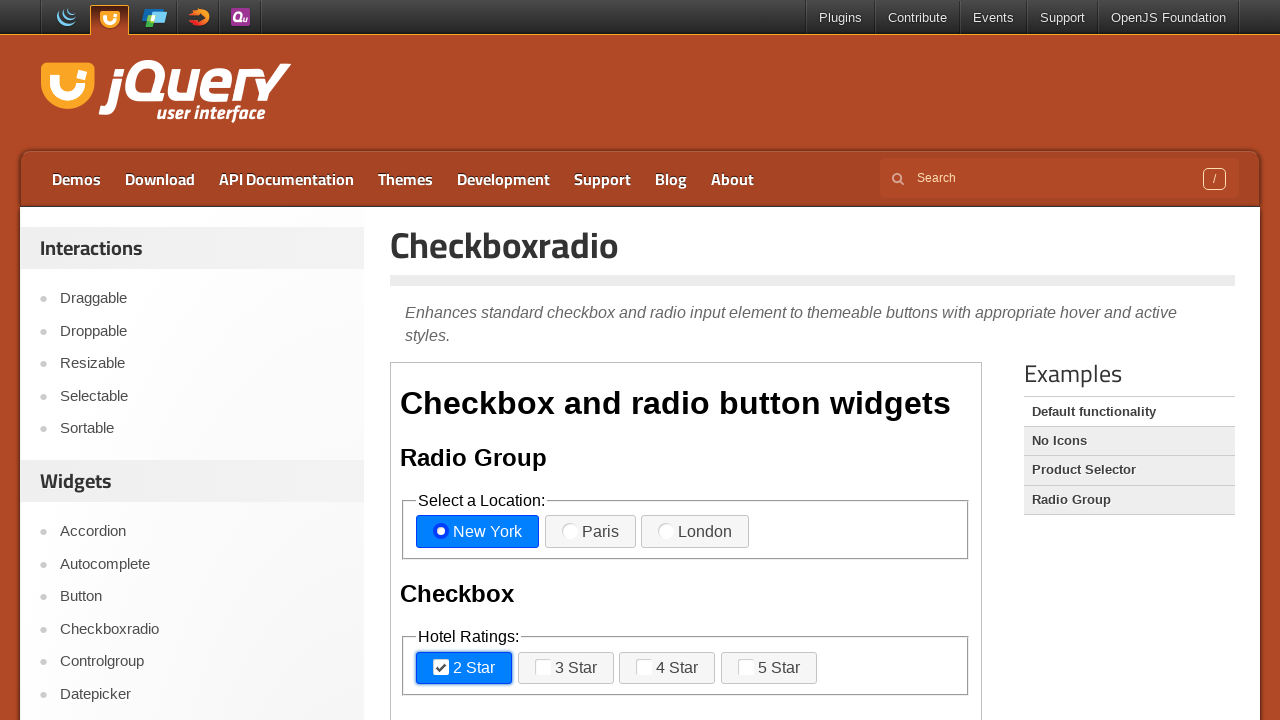

Clicked 5 Star rating radio button at (769, 668) on .demo-frame >> internal:control=enter-frame >> xpath=//label[contains(text(),'5 
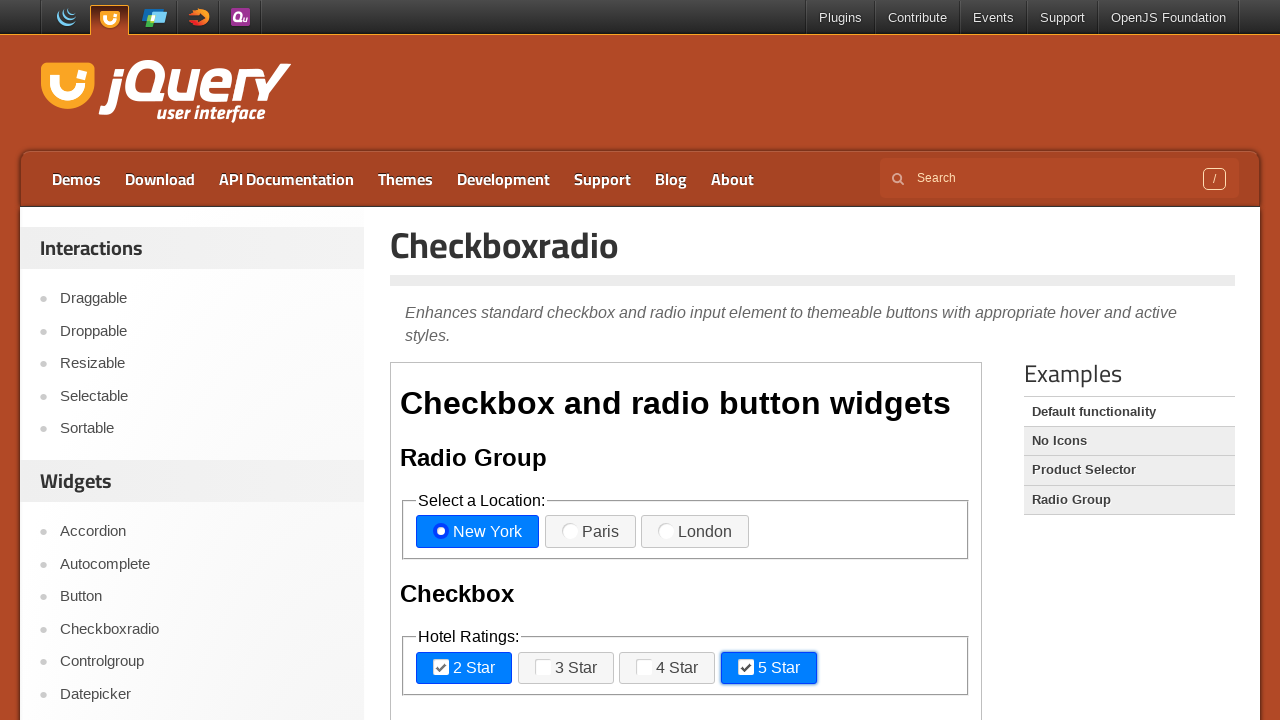

Clicked 2 Queen bed type radio button at (598, 361) on .demo-frame >> internal:control=enter-frame >> xpath=//label[contains(text(),'2 
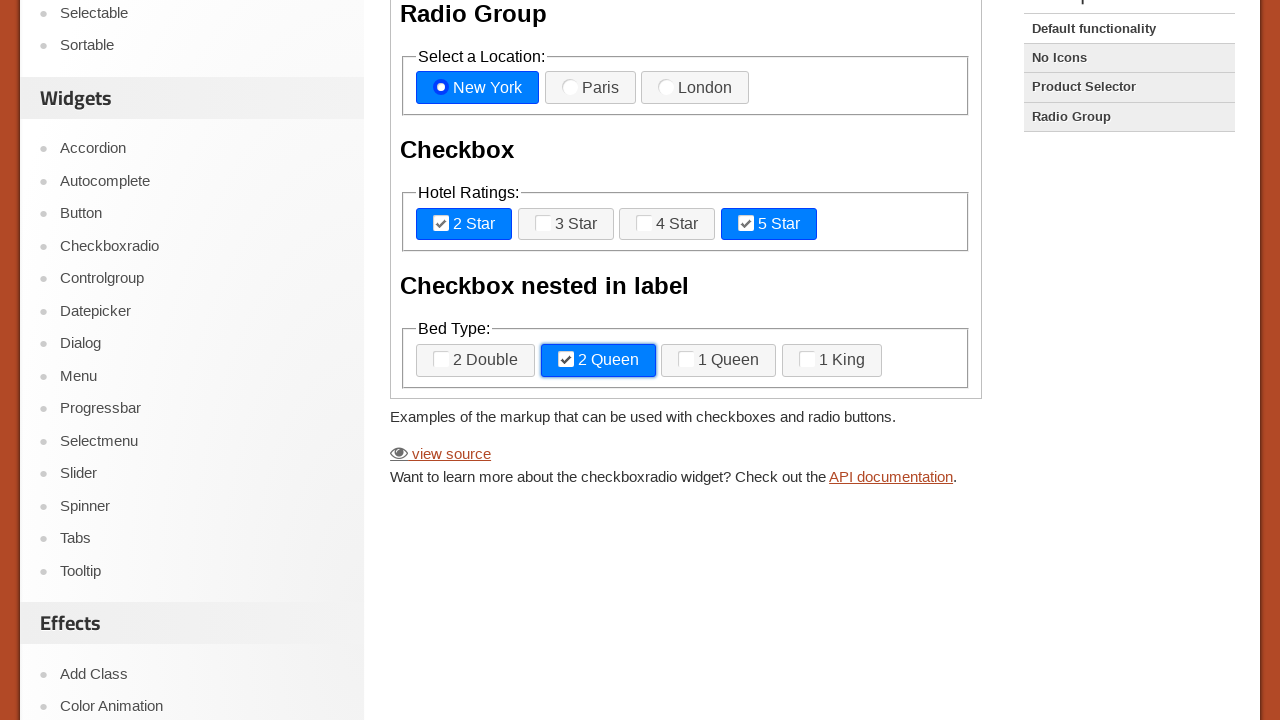

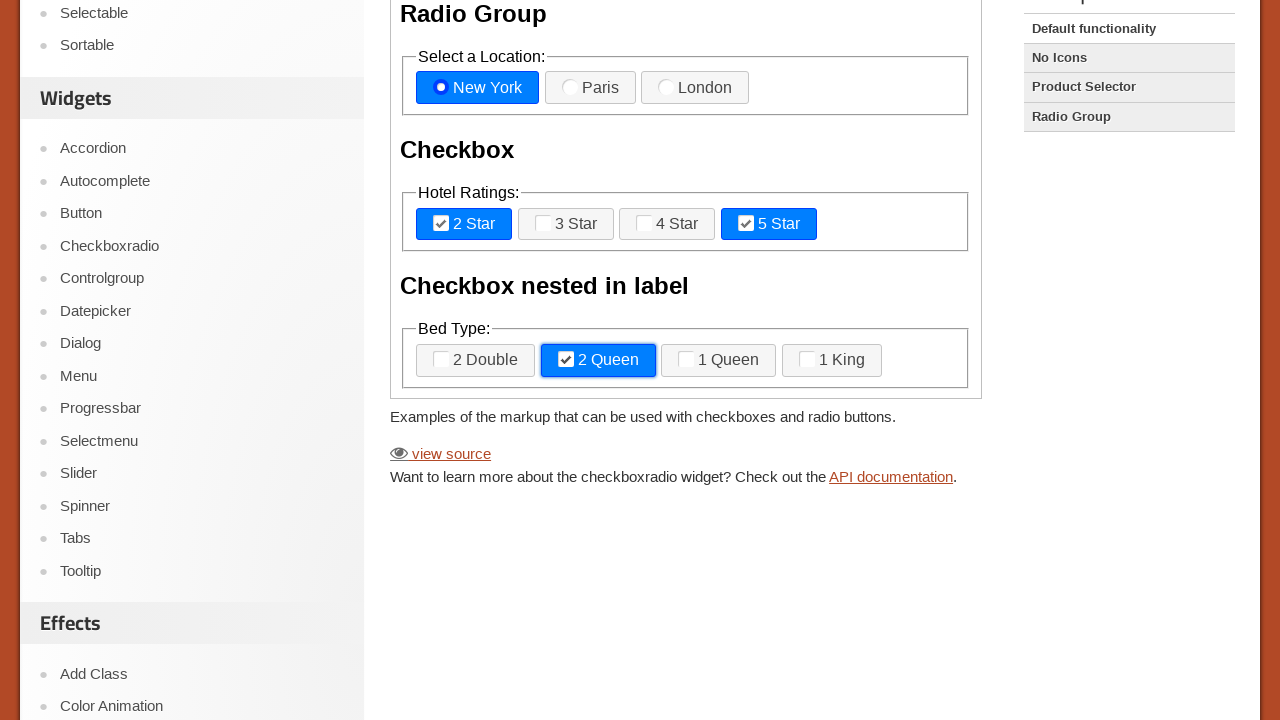